Scrolls down the page by 500 pixels using JavaScript execution

Starting URL: https://www.calculator.net/

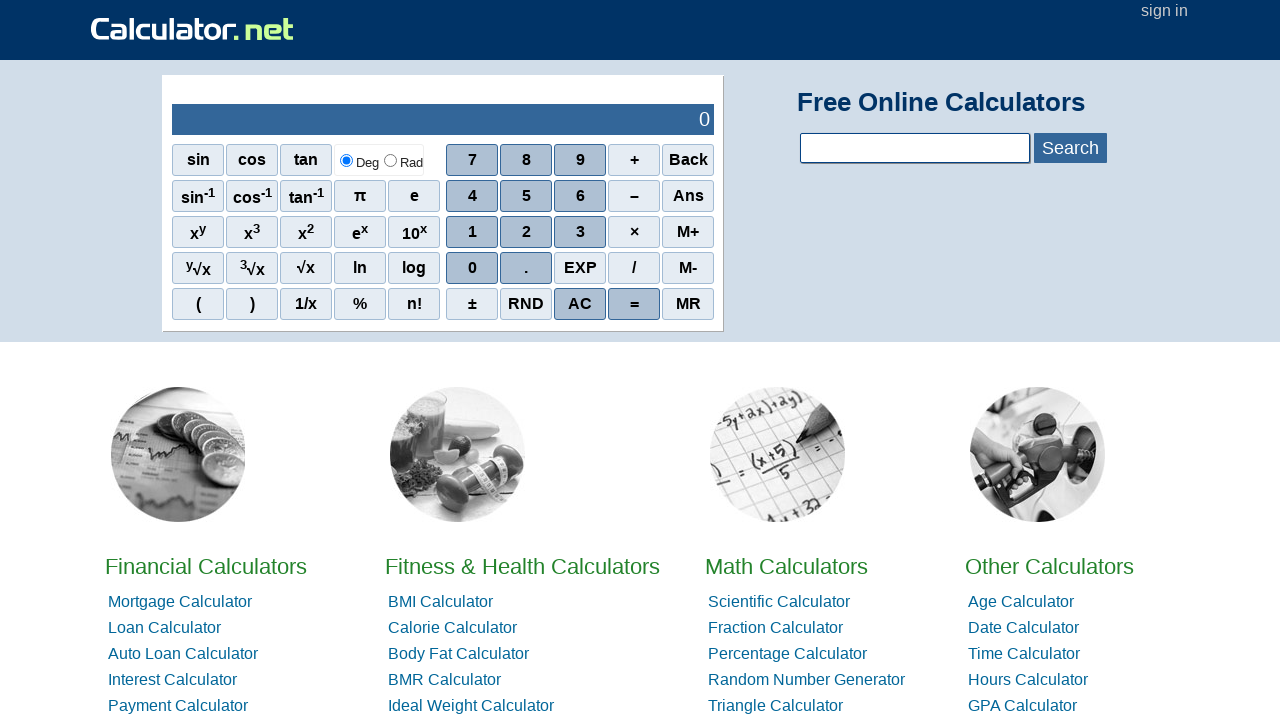

Scrolled down the page by 500 pixels using JavaScript execution
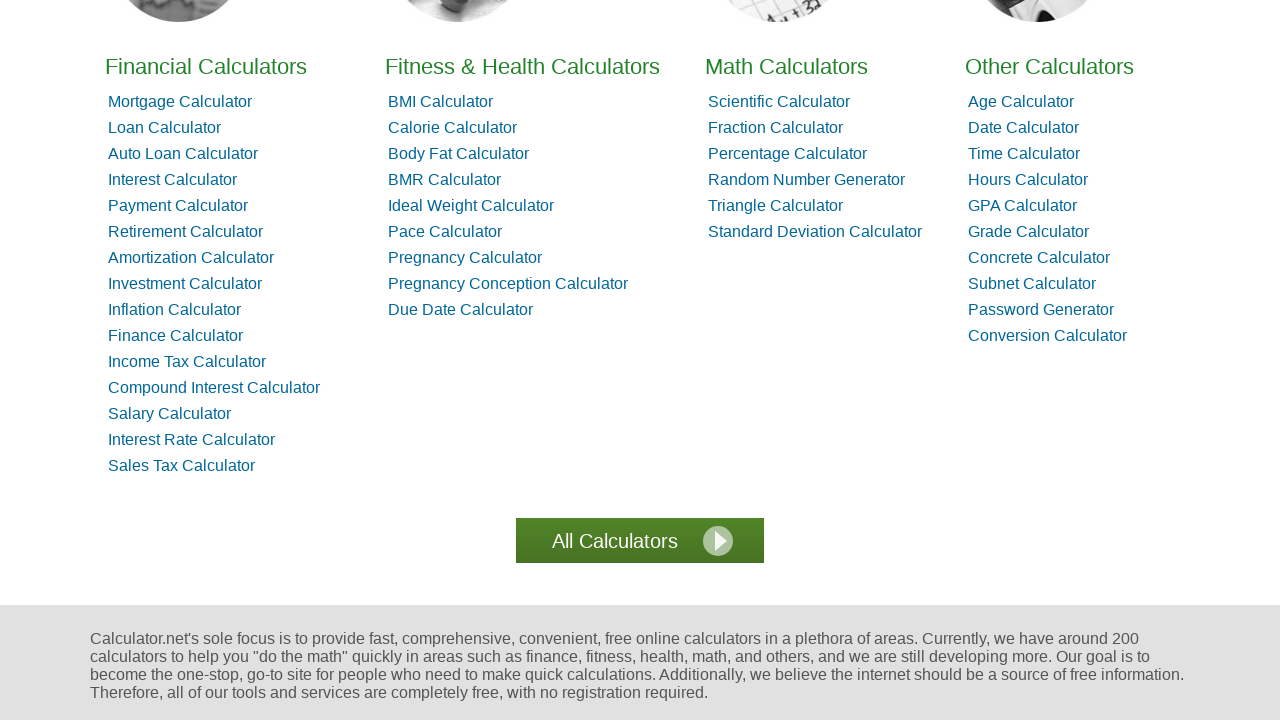

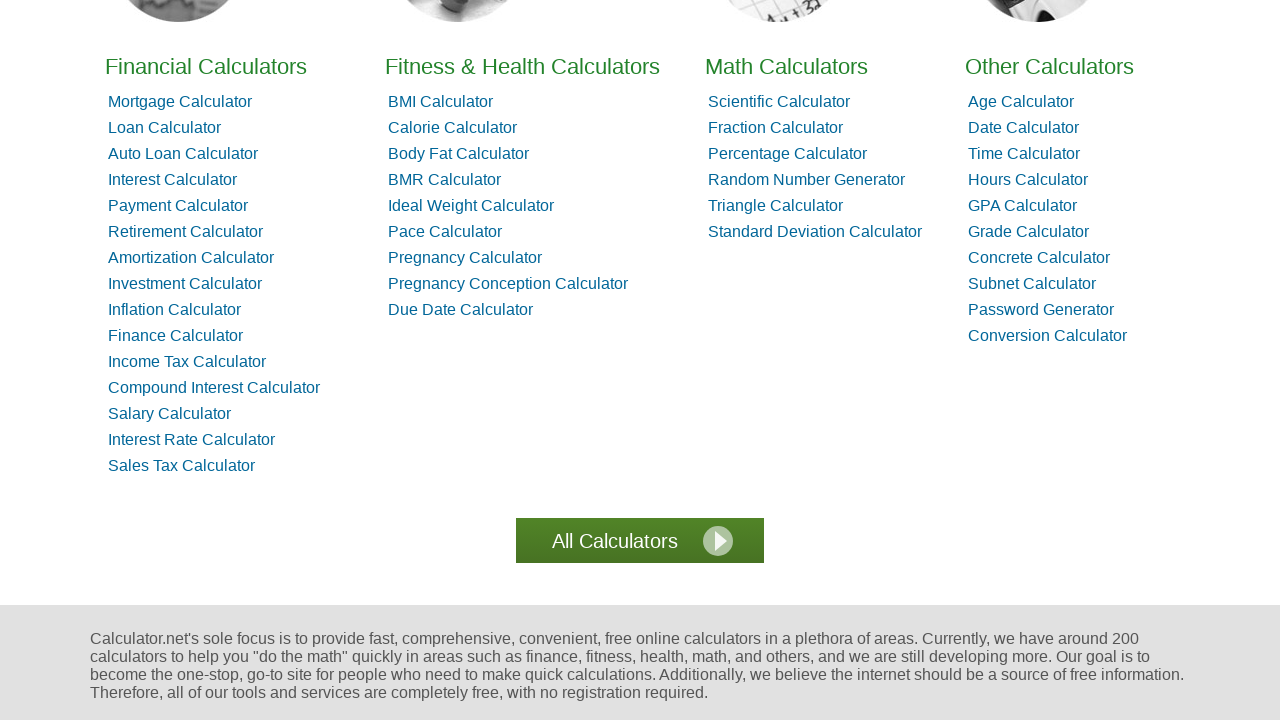